Tests opening a new window by clicking the Browser Windows menu and then the New Window button

Starting URL: https://demoqa.com/alertsWindows

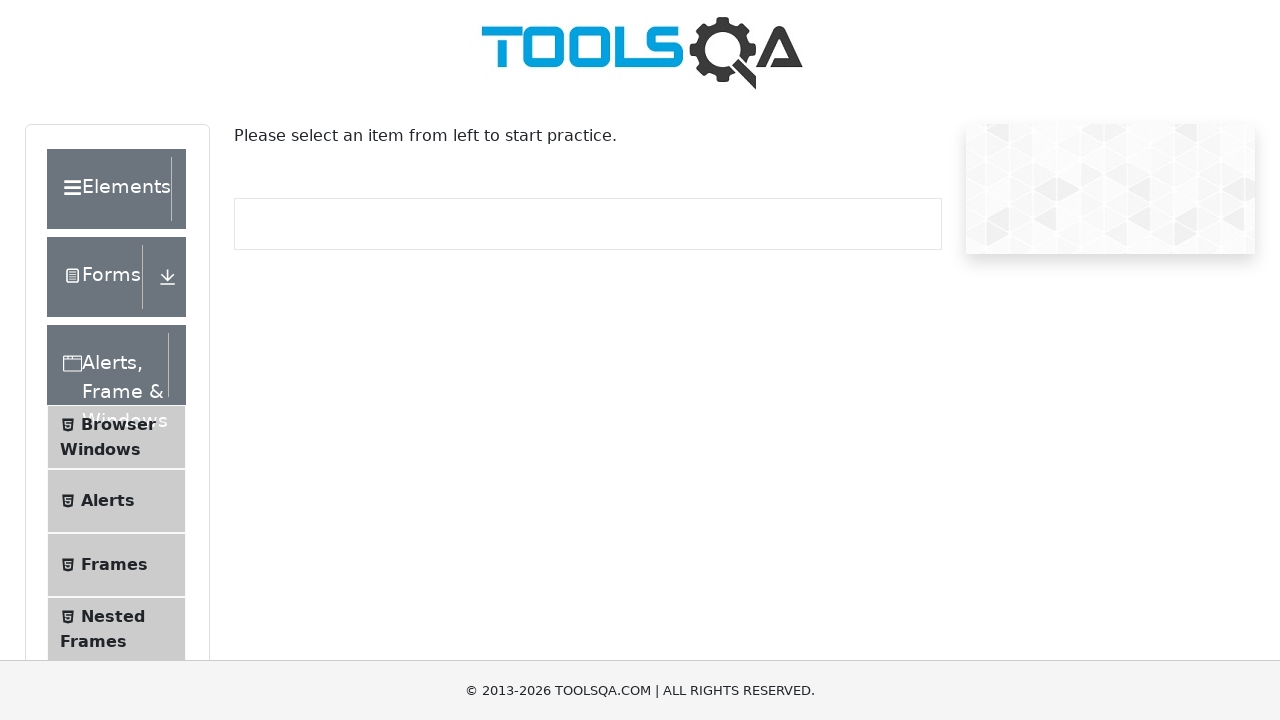

Scrolled down 500px to make Browser Windows menu visible
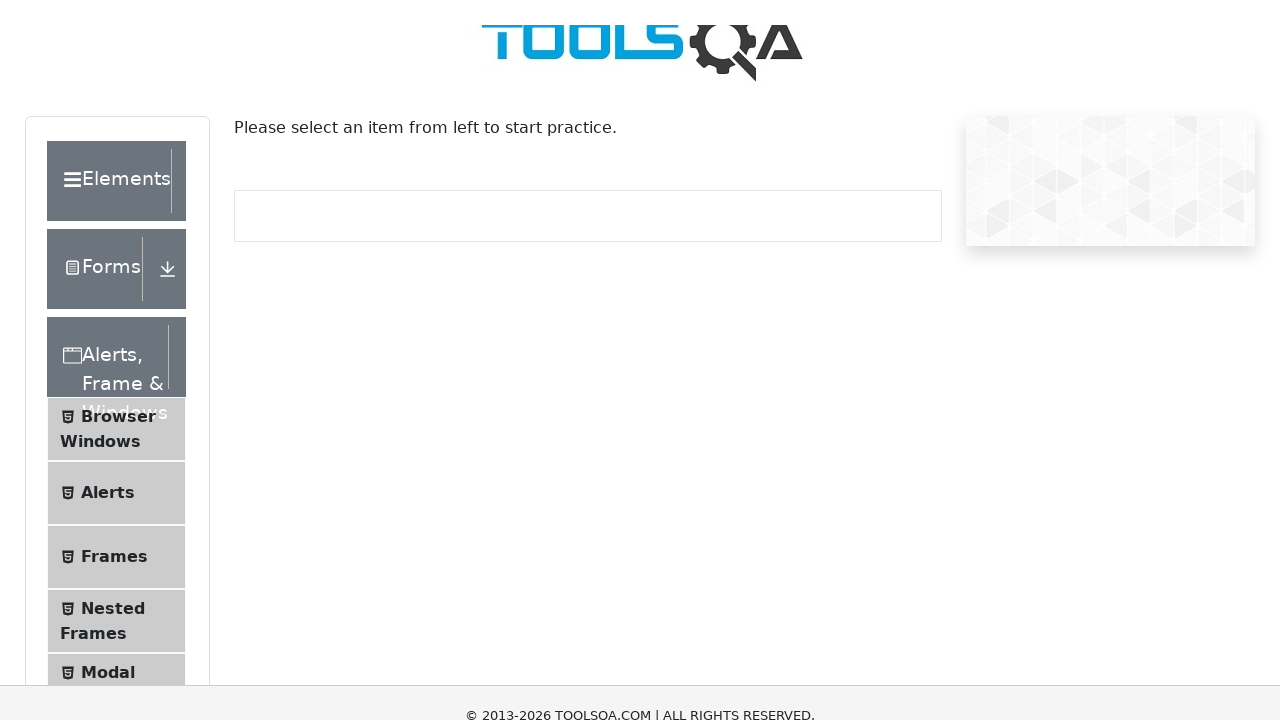

Clicked on Browser Windows menu item at (118, 30) on xpath=//span[contains(text(),'Browser Windows')]
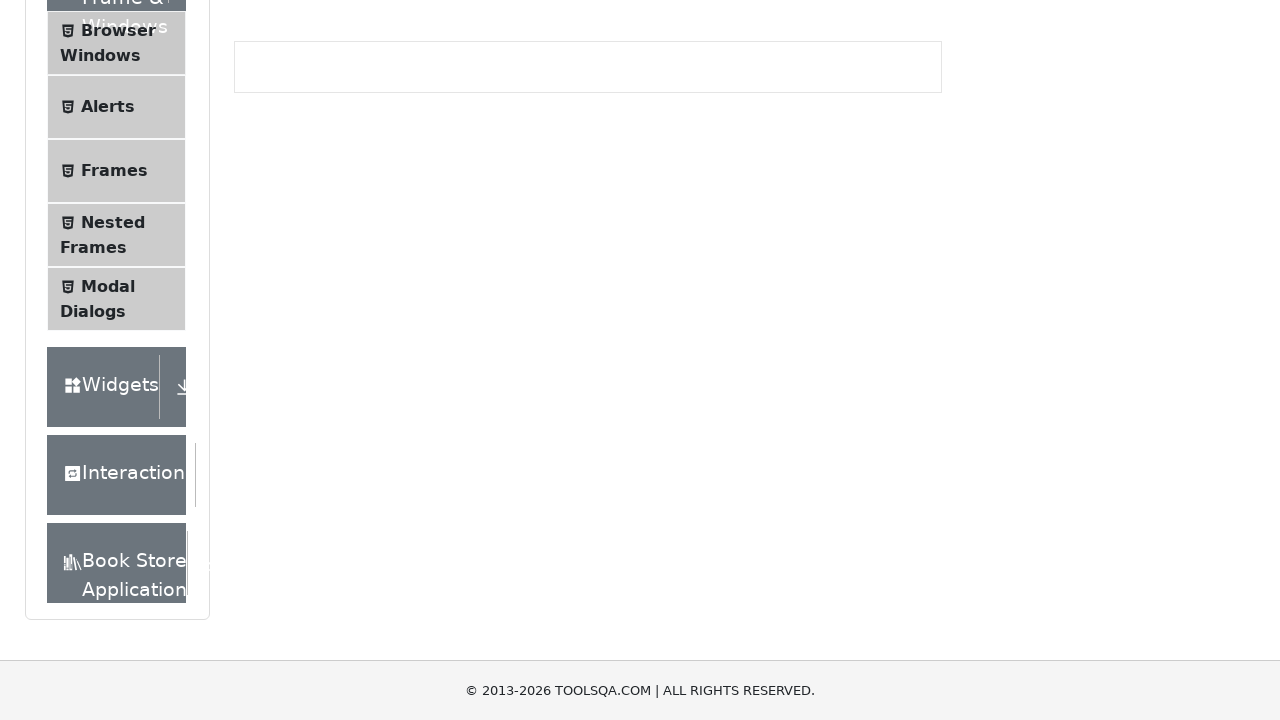

Scrolled down additional 200px
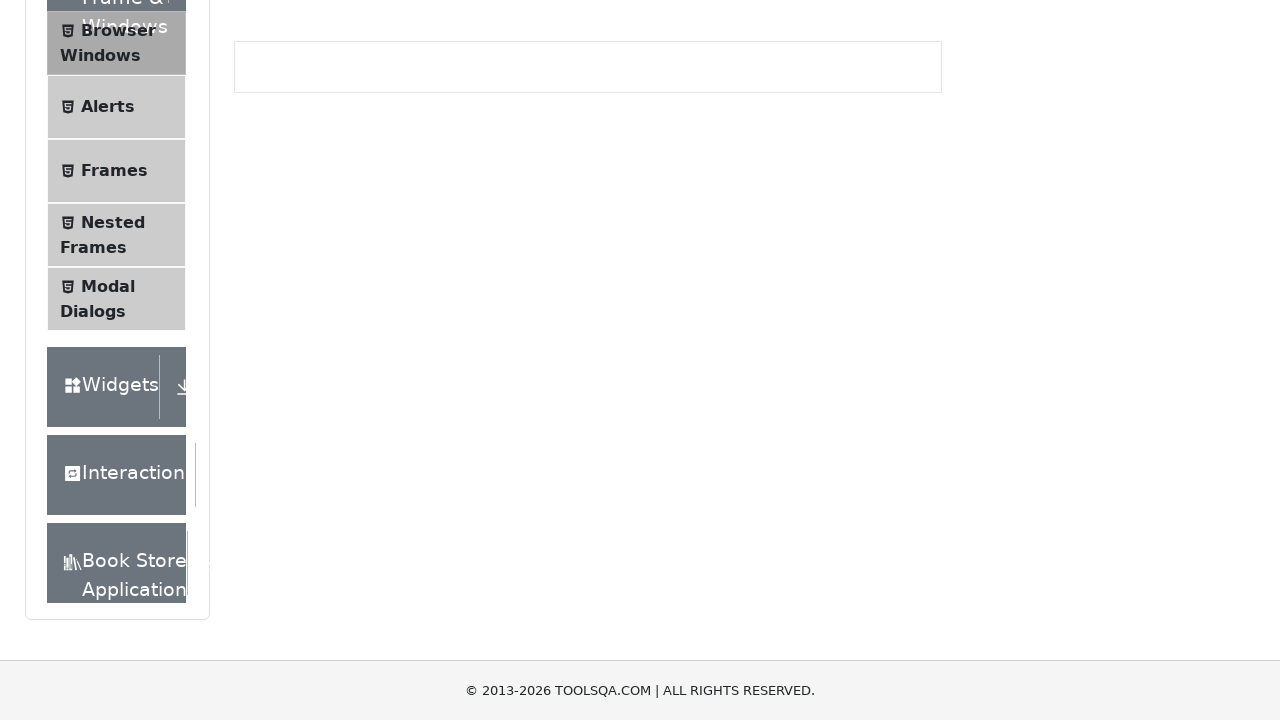

Clicked New Window button at (298, 304) on #windowButton
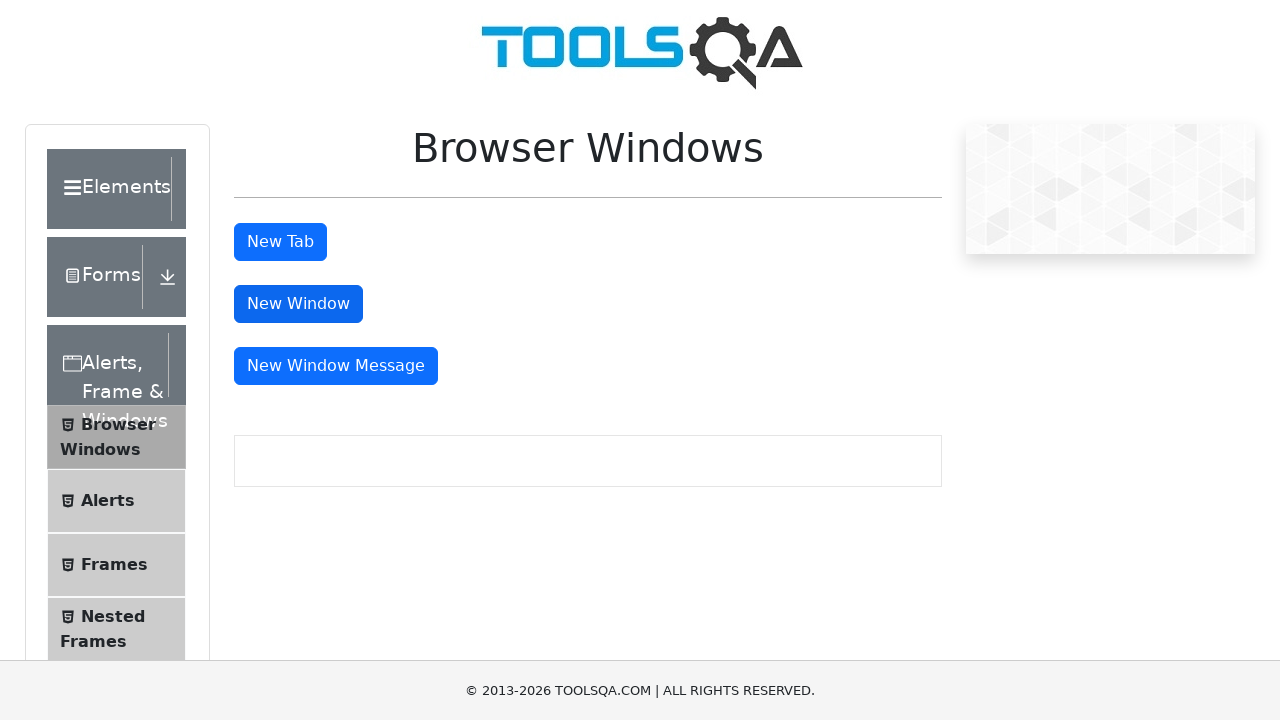

Verified New Window button is visible
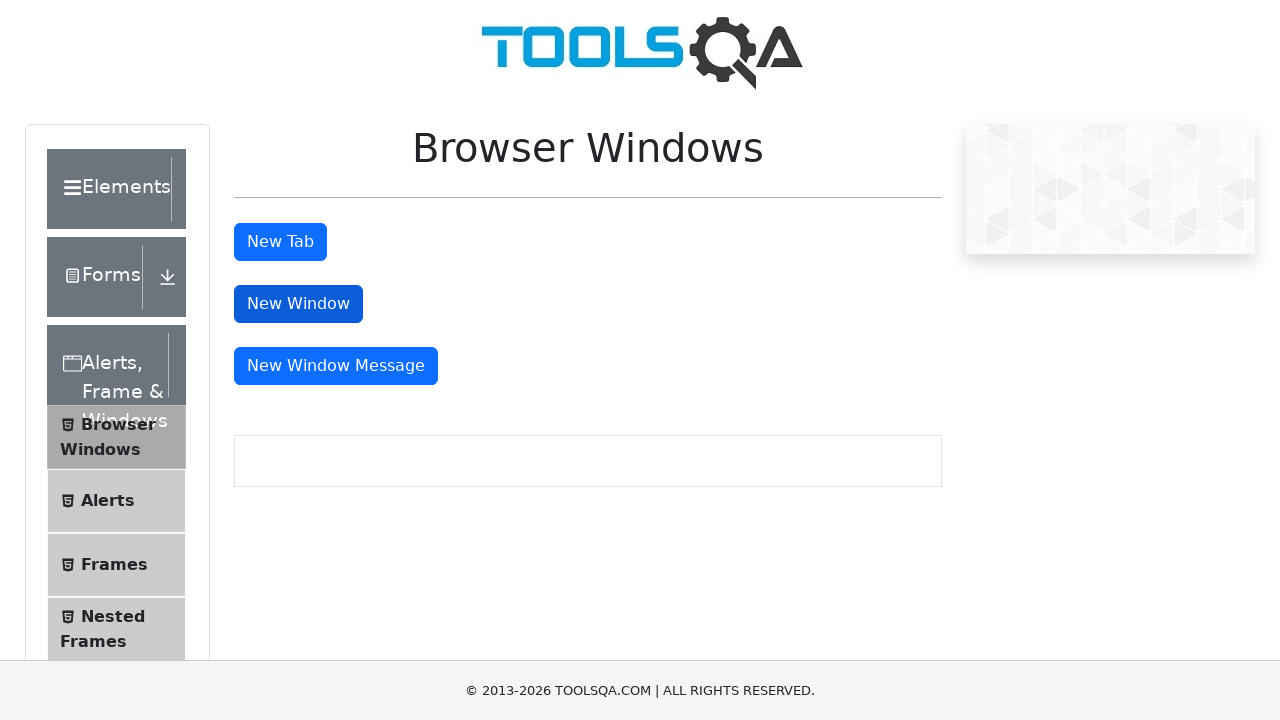

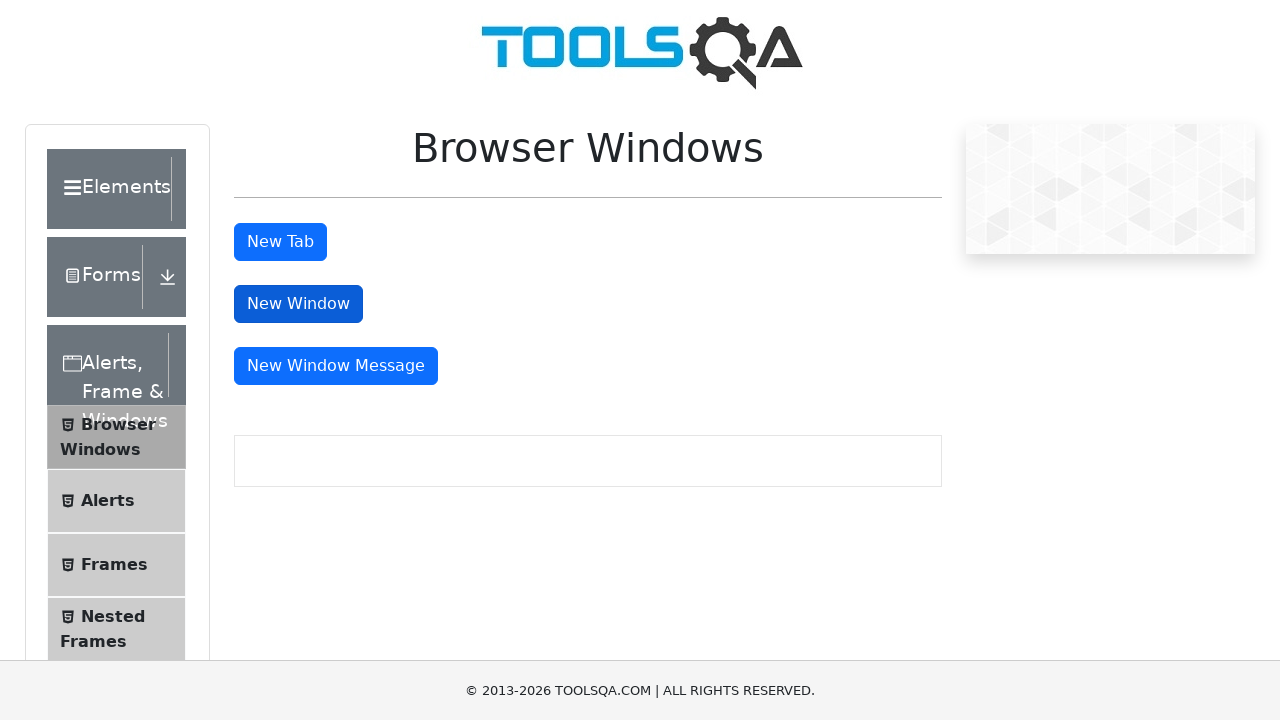